Tests drag and drop functionality using an alternative drag_to method, verifying headers swap between columns A and B.

Starting URL: https://the-internet.herokuapp.com/drag_and_drop

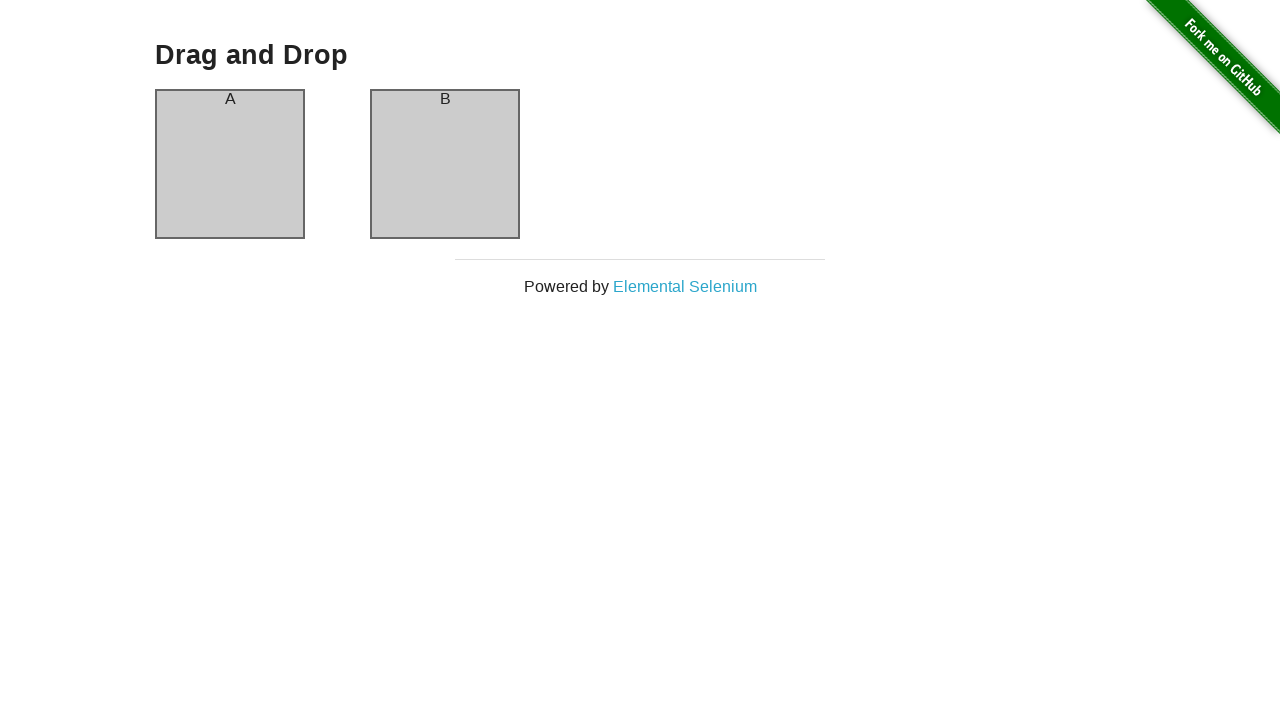

Waited for column A header to load
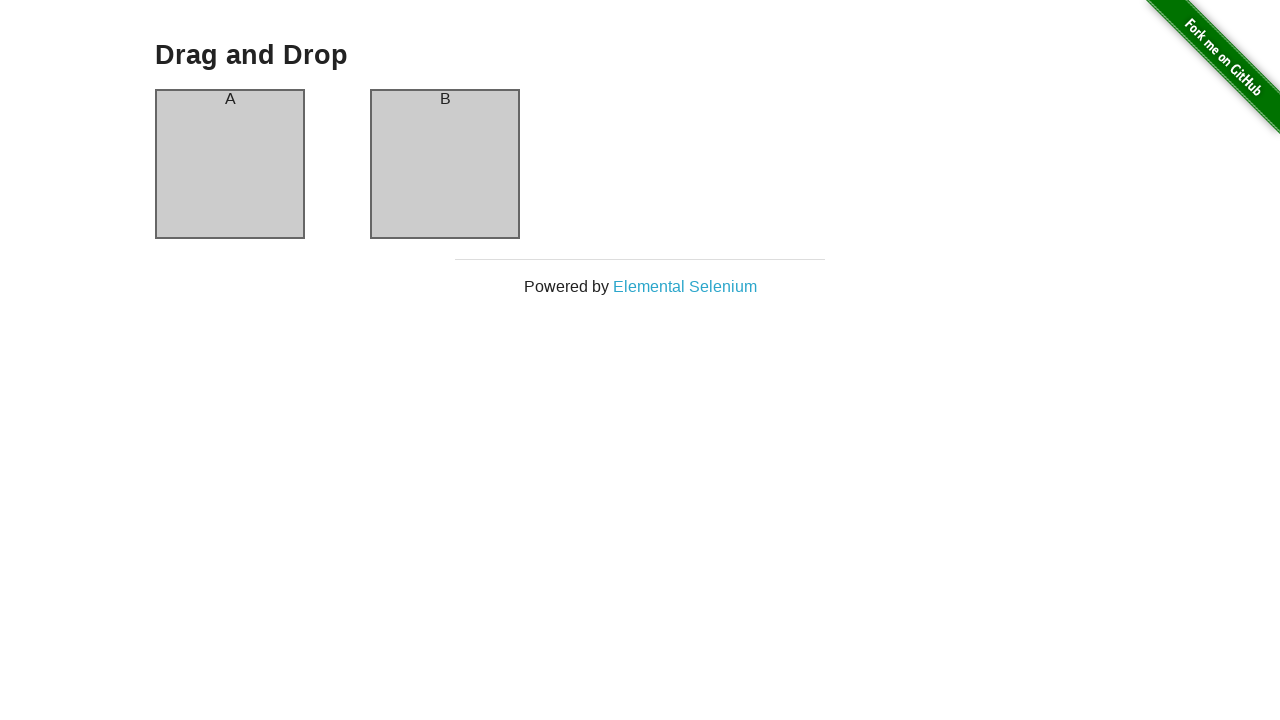

Verified column A header contains 'A'
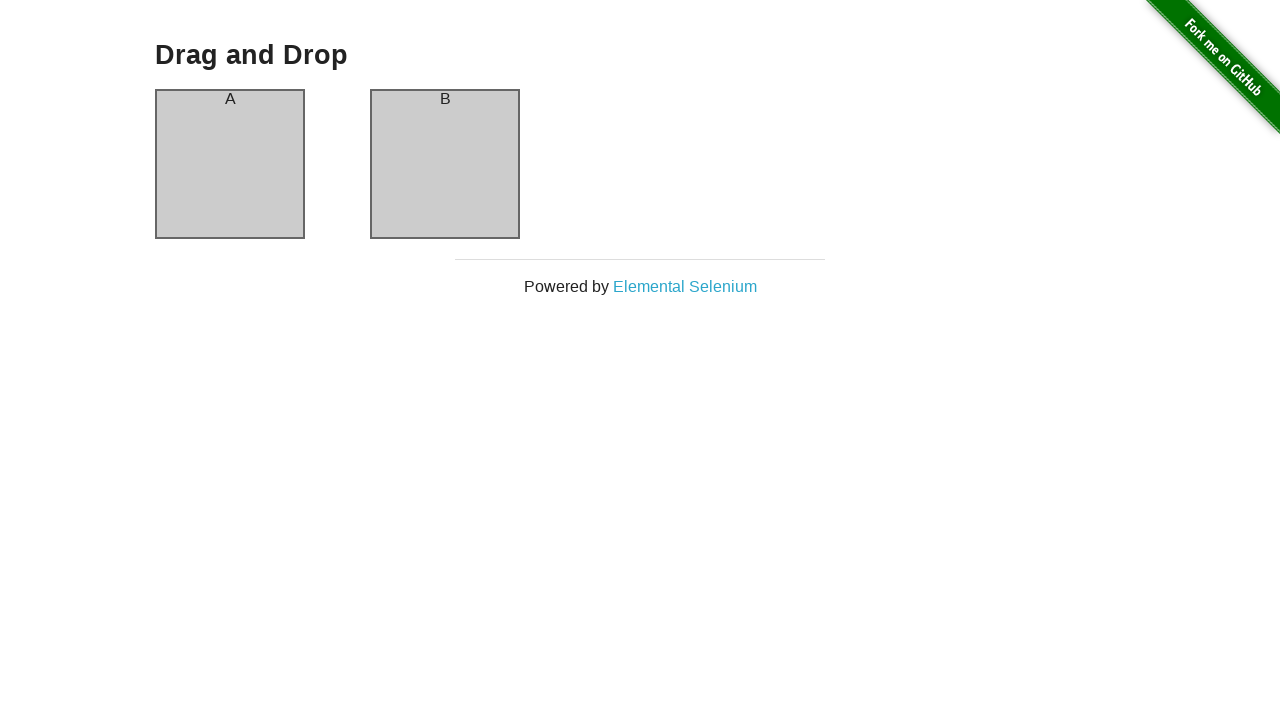

Verified column B header contains 'B'
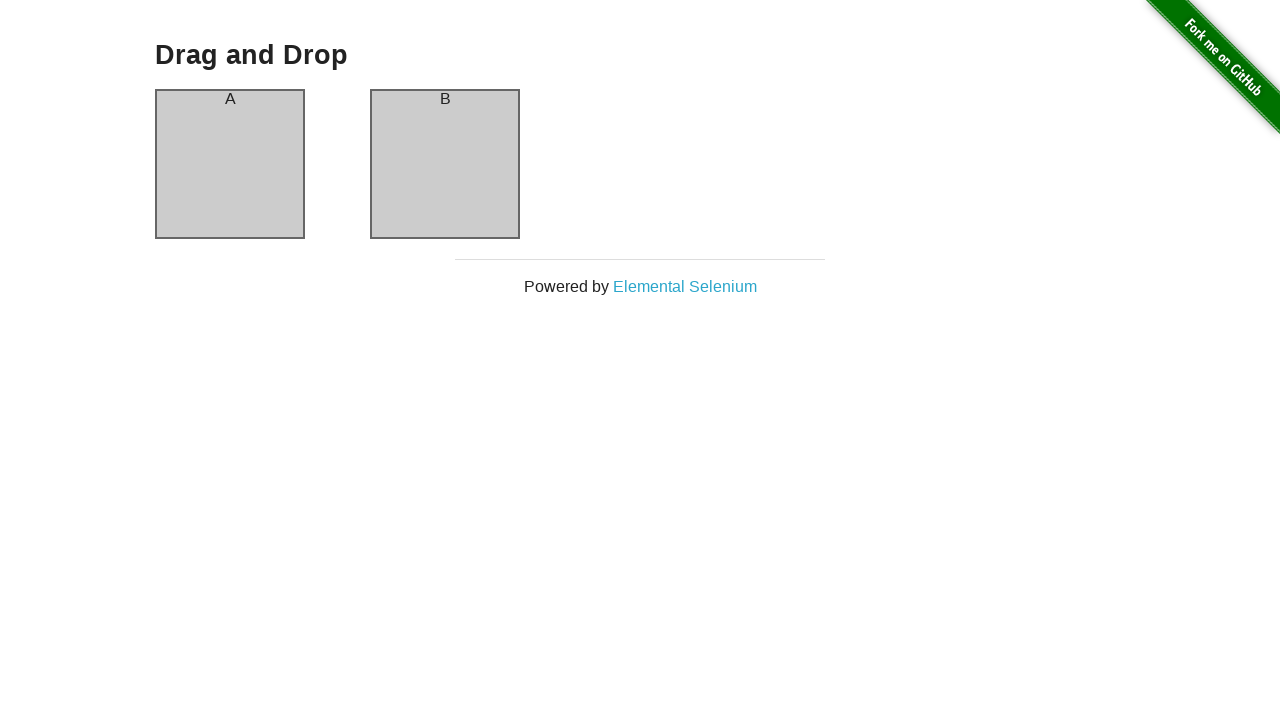

Dragged column A header to column B at (445, 164)
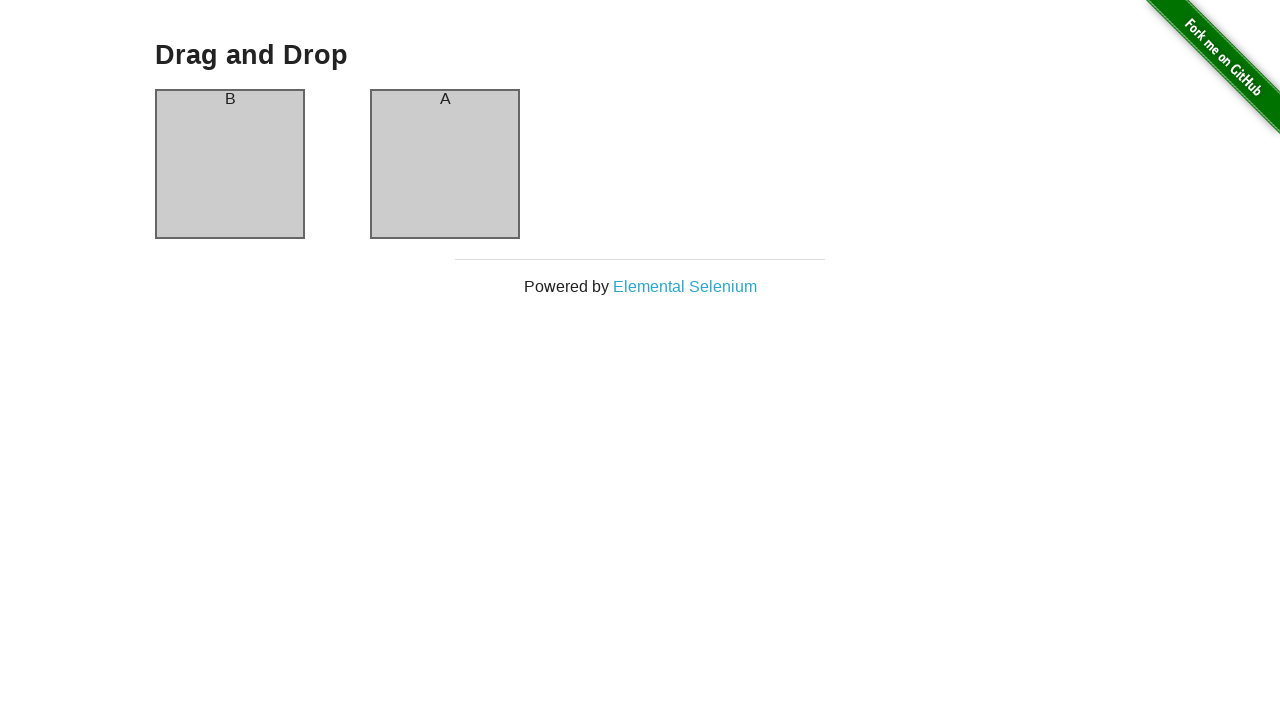

Verified column A header now contains 'B' after drag
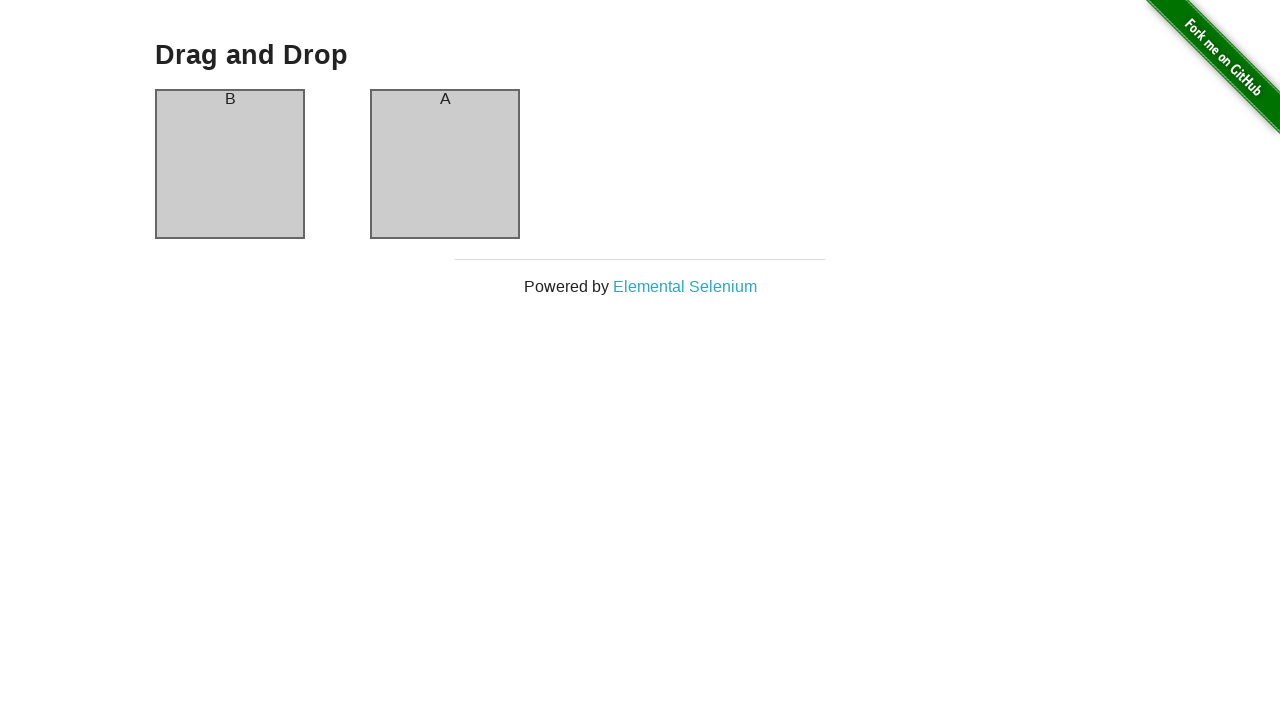

Verified column B header now contains 'A' after drag
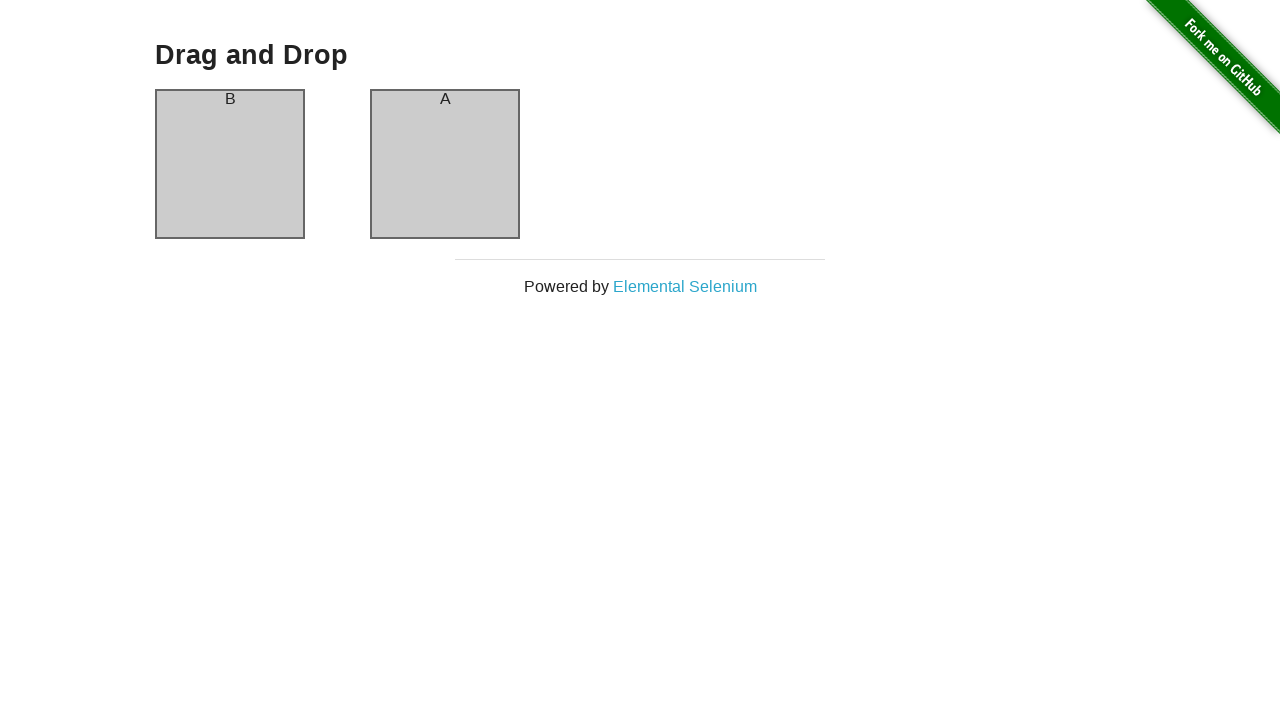

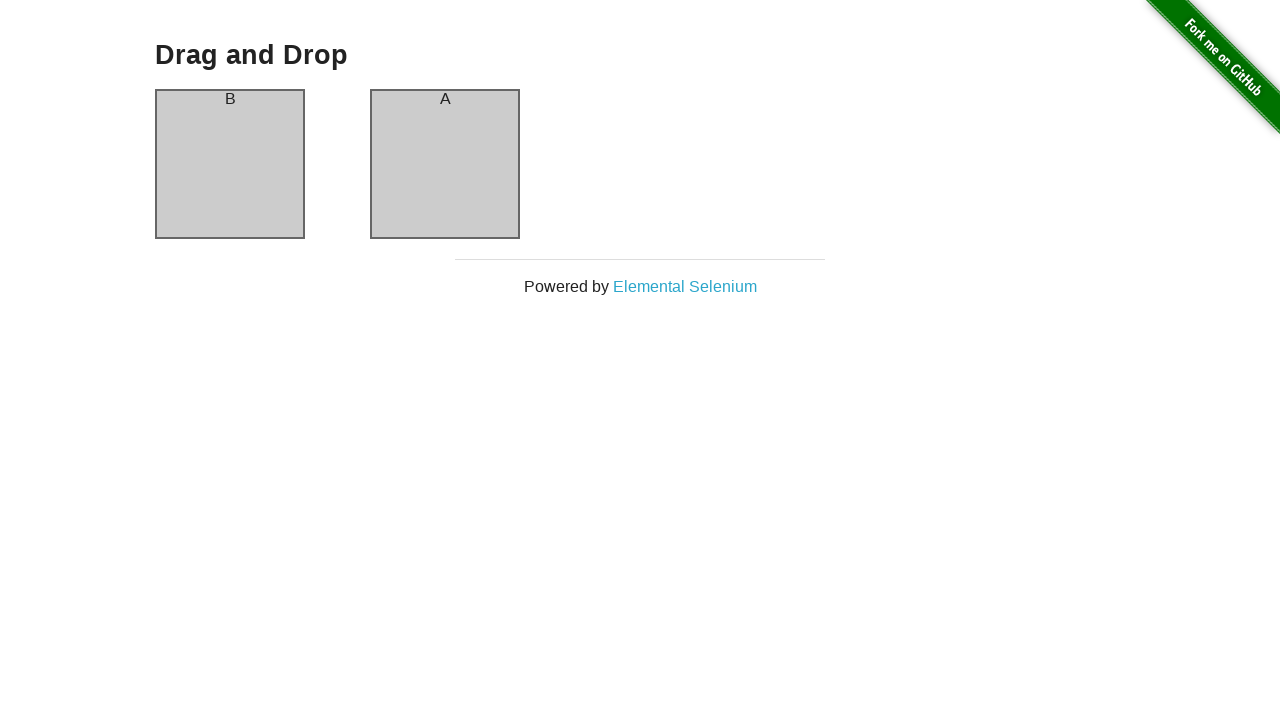